Tests form interaction by extracting a hidden value from an element attribute, performing a mathematical calculation on it, filling the answer field, selecting a checkbox and radio button, then submitting the form.

Starting URL: http://suninjuly.github.io/get_attribute.html

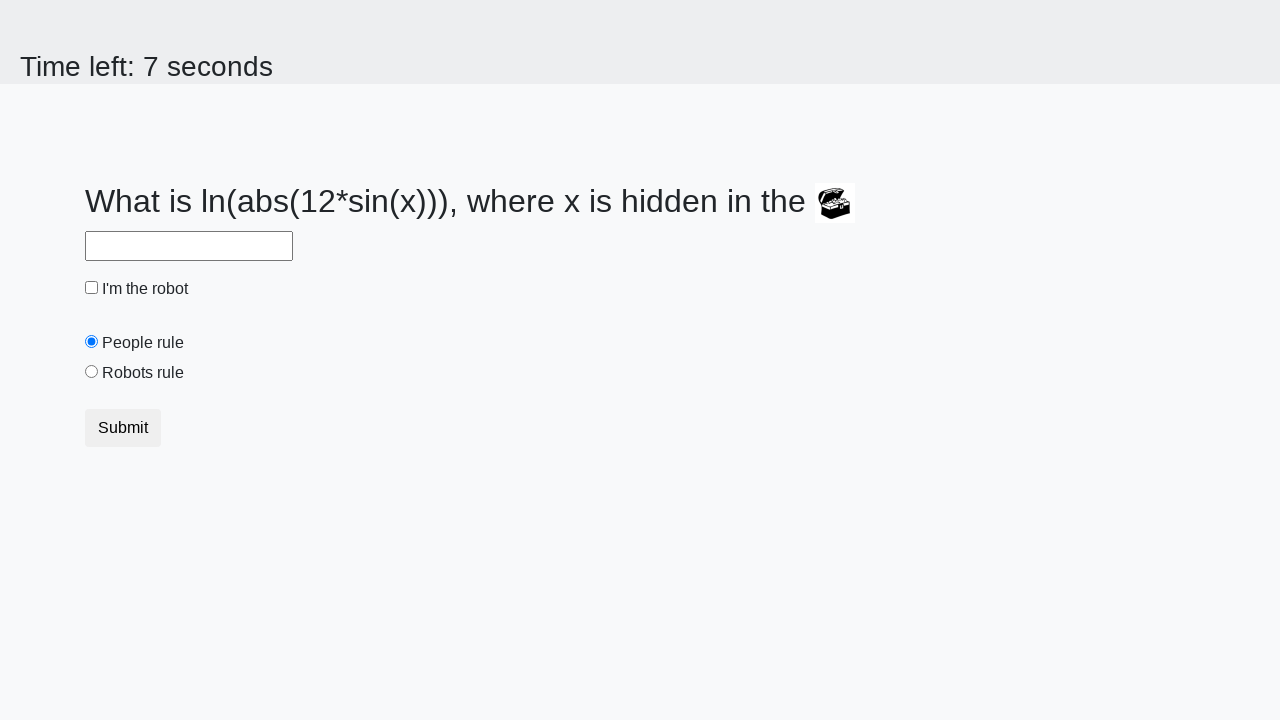

Located treasure element
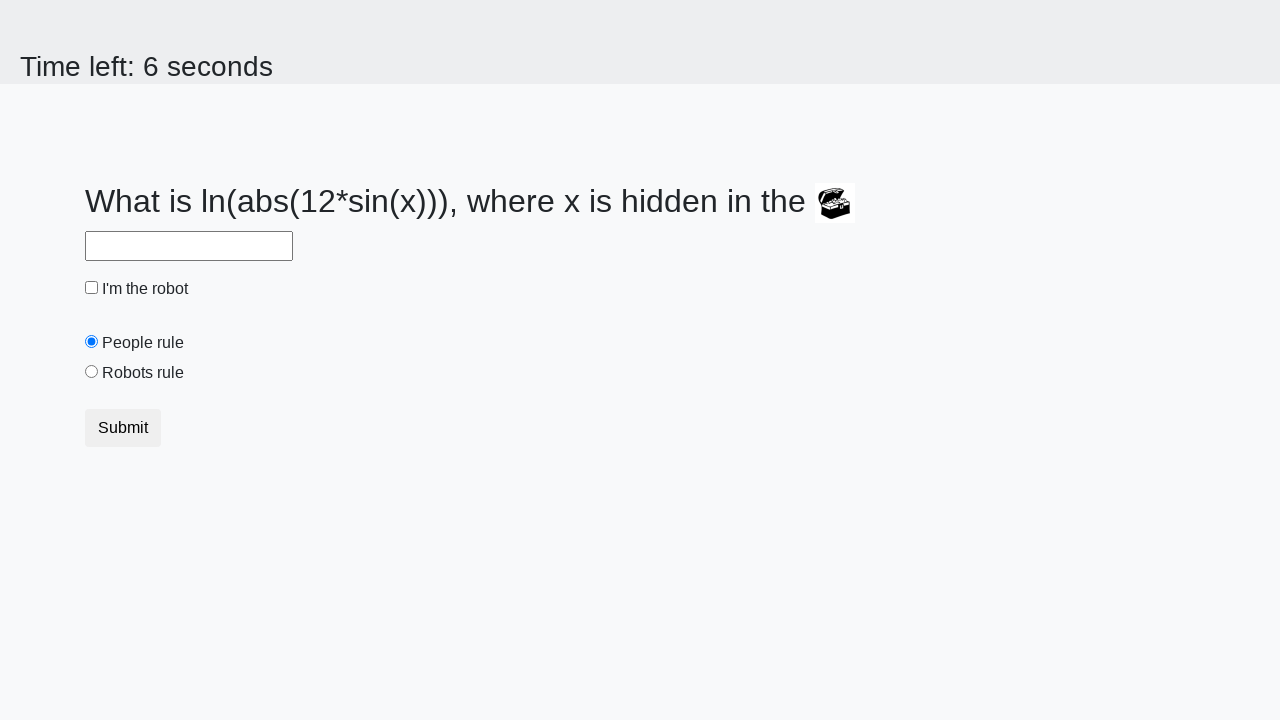

Extracted hidden value '775' from treasure element's valuex attribute
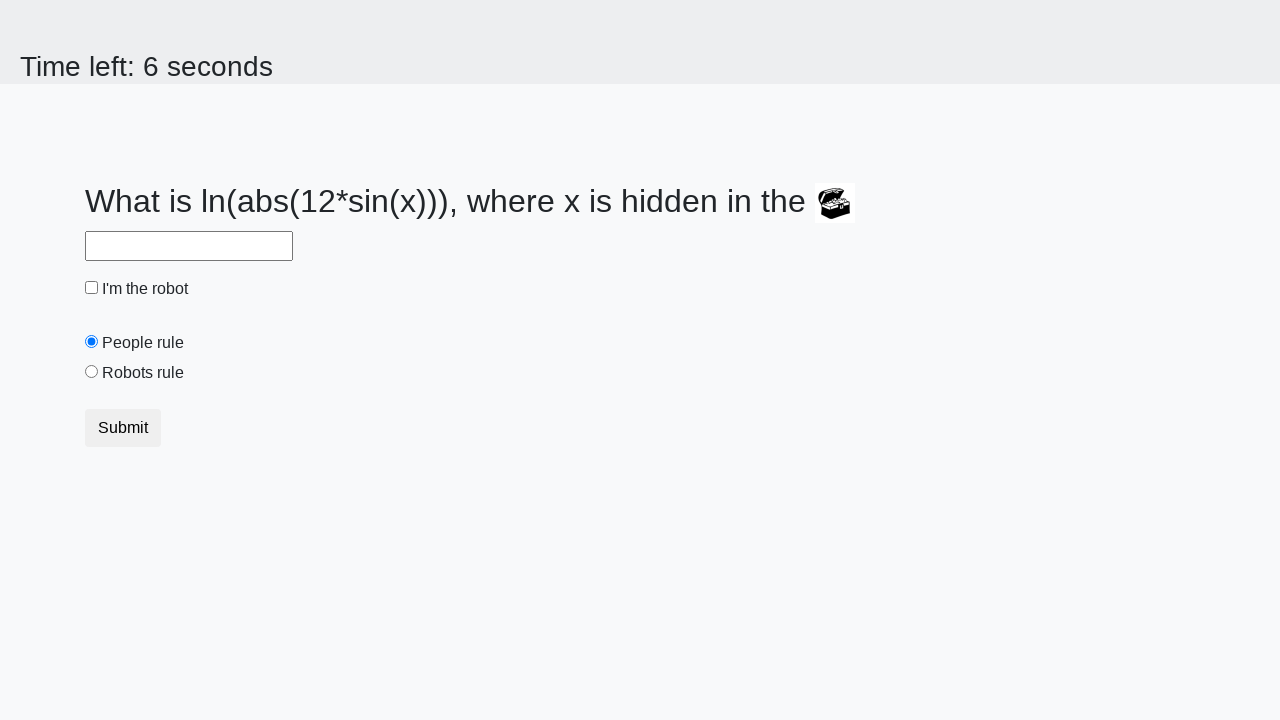

Calculated mathematical result: log(abs(12*sin(775))) = 2.2947078710320032
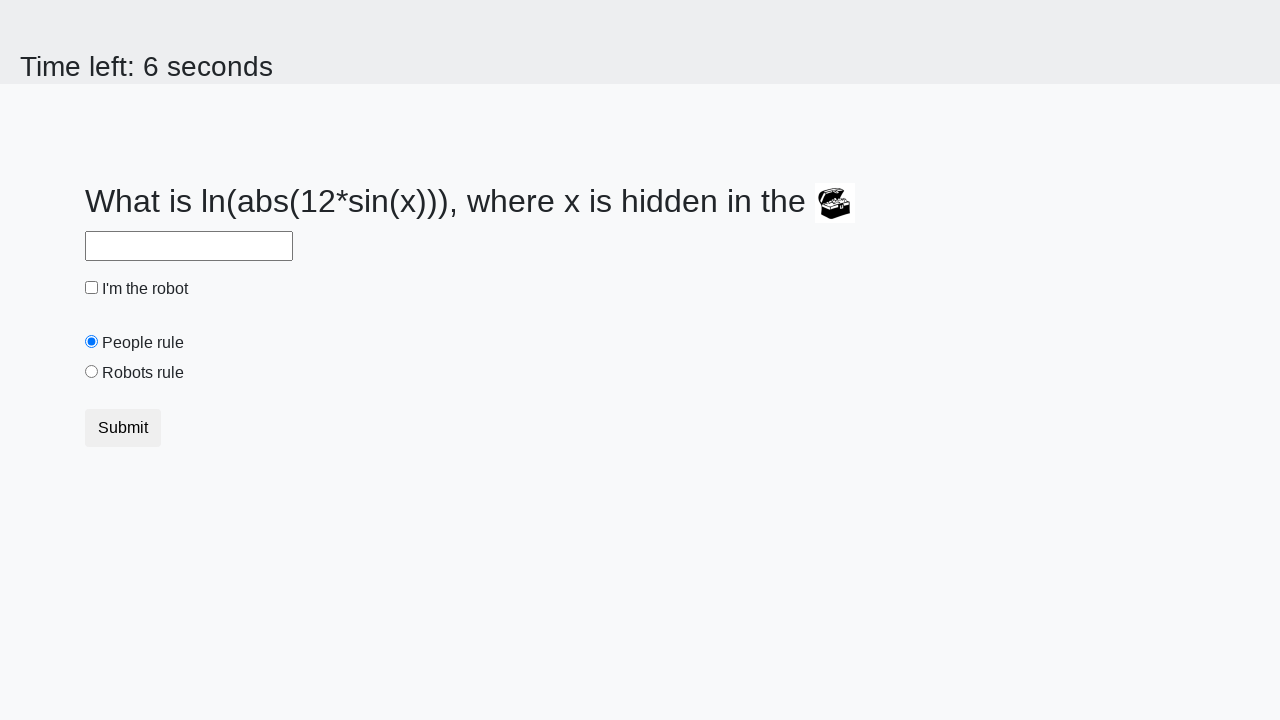

Filled answer field with calculated value: 2.2947078710320032 on #answer
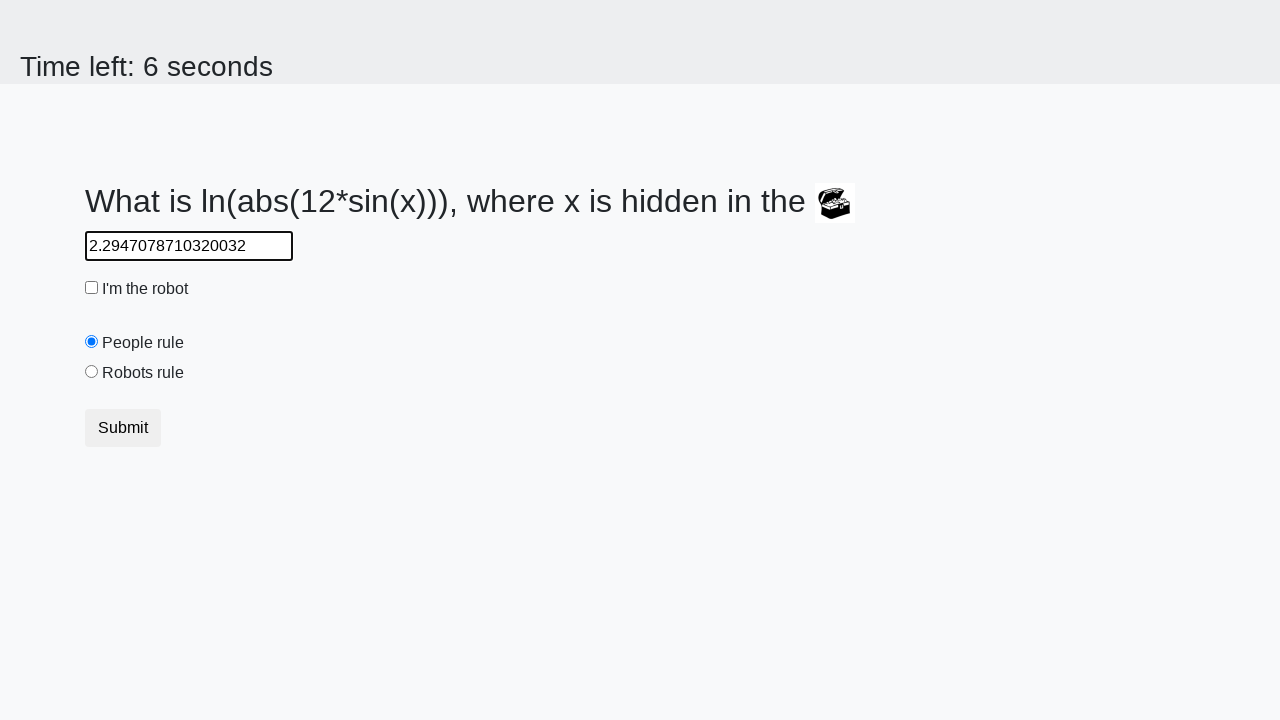

Checked the checkbox at (92, 288) on [type='checkbox']
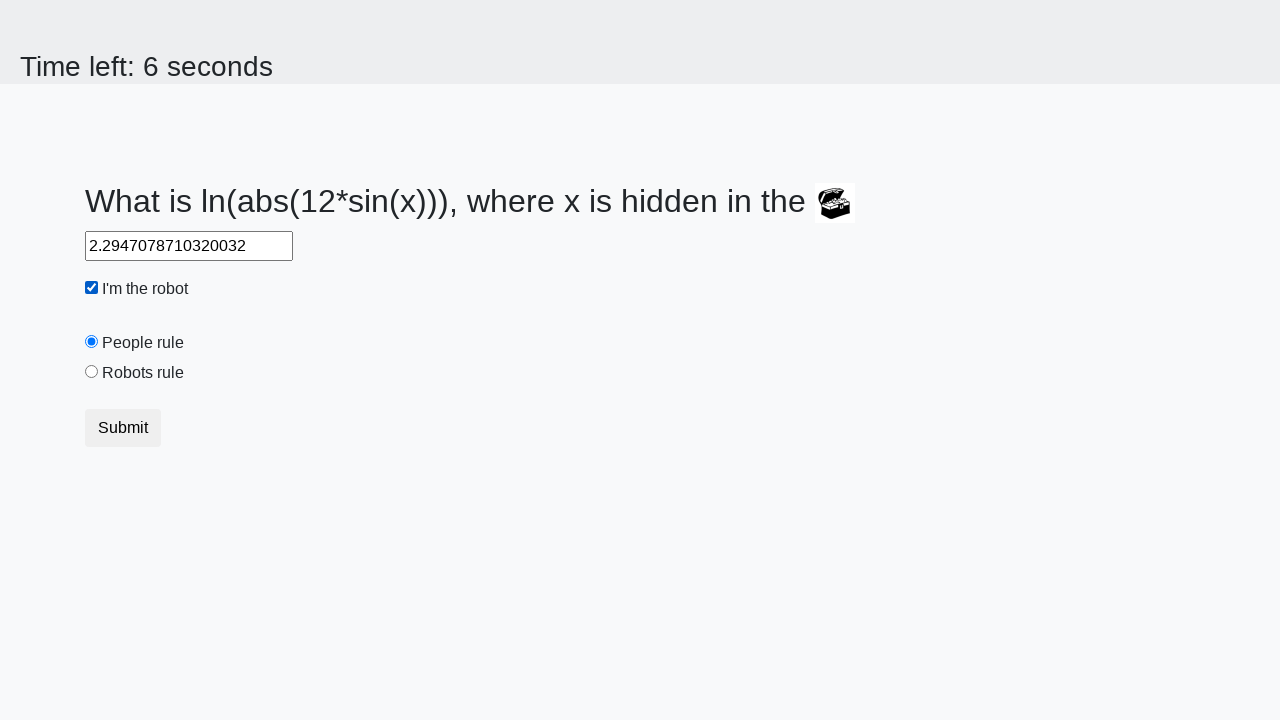

Selected the 'robots' radio button at (92, 372) on [value='robots']
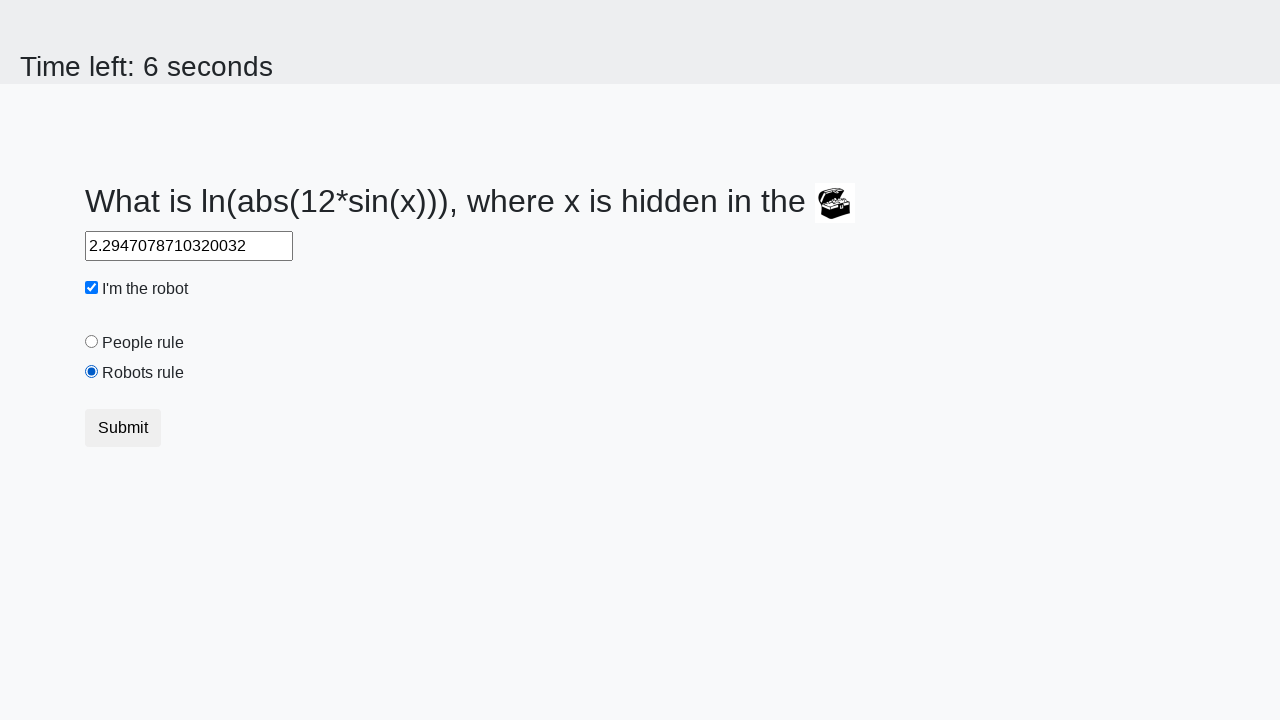

Clicked the submit button to complete form submission at (123, 428) on button.btn
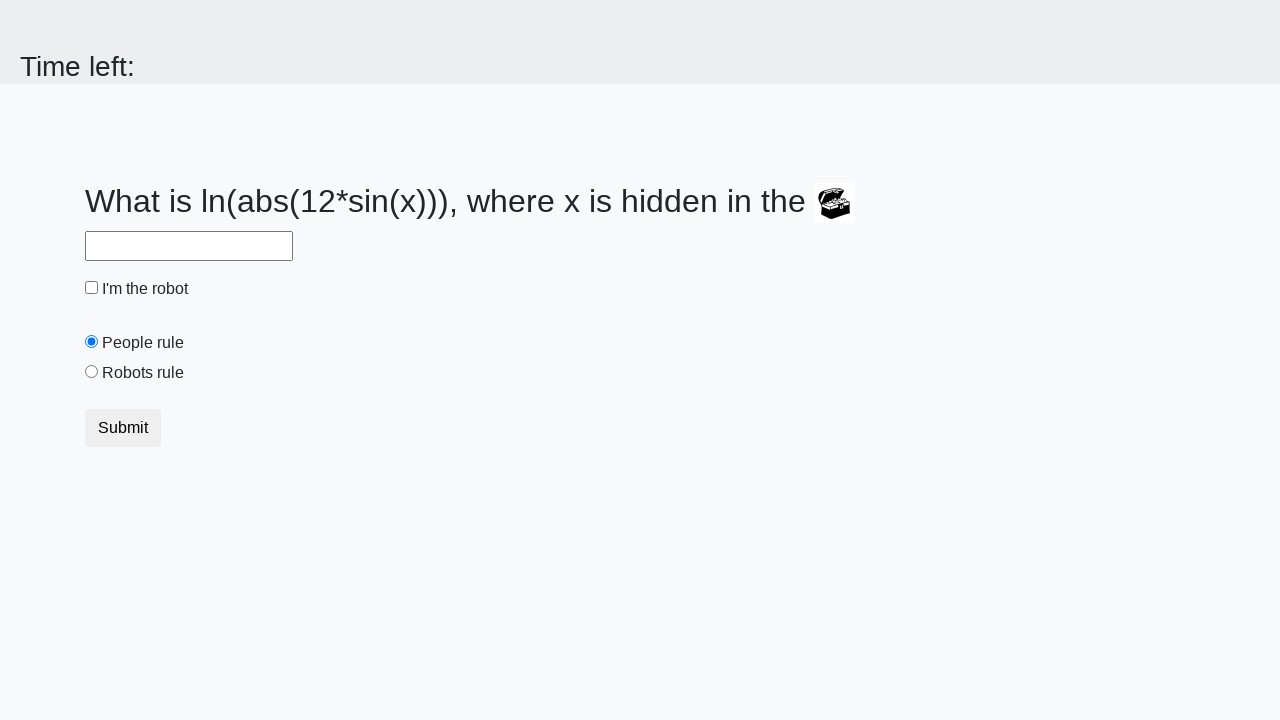

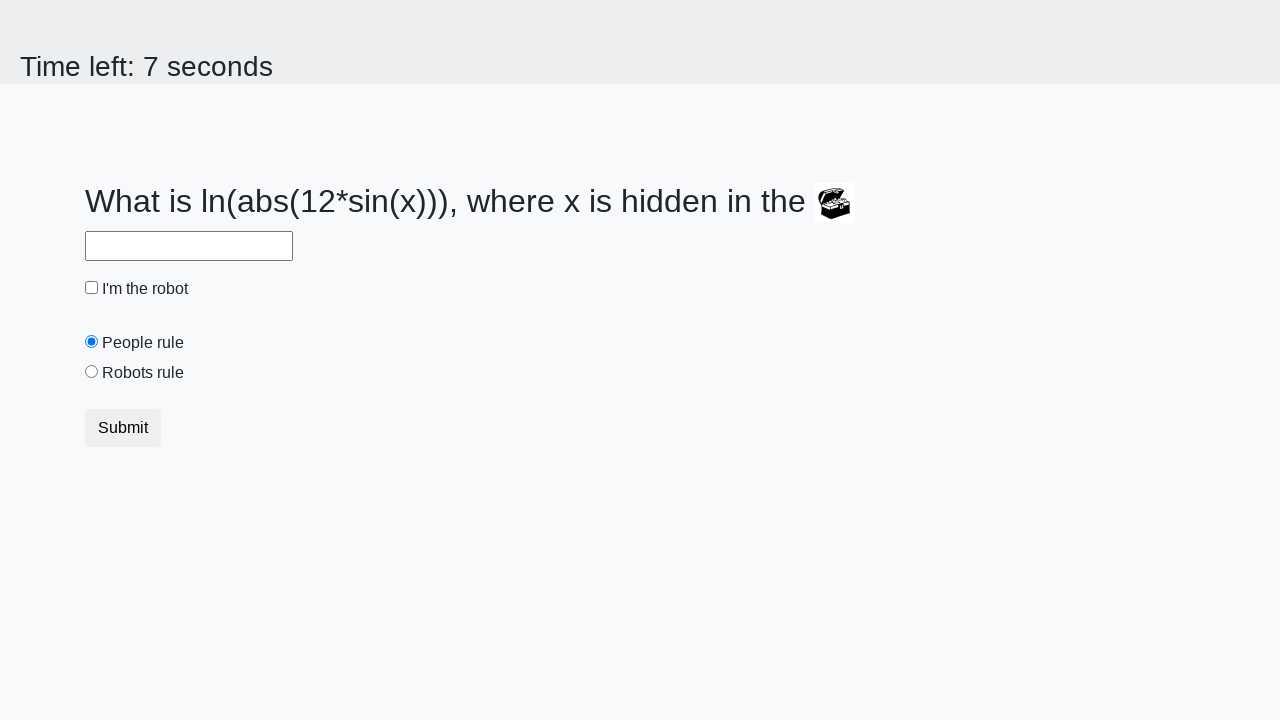